Tests table sorting by clicking the Email column header and verifying the values are sorted in ascending order

Starting URL: http://the-internet.herokuapp.com/tables

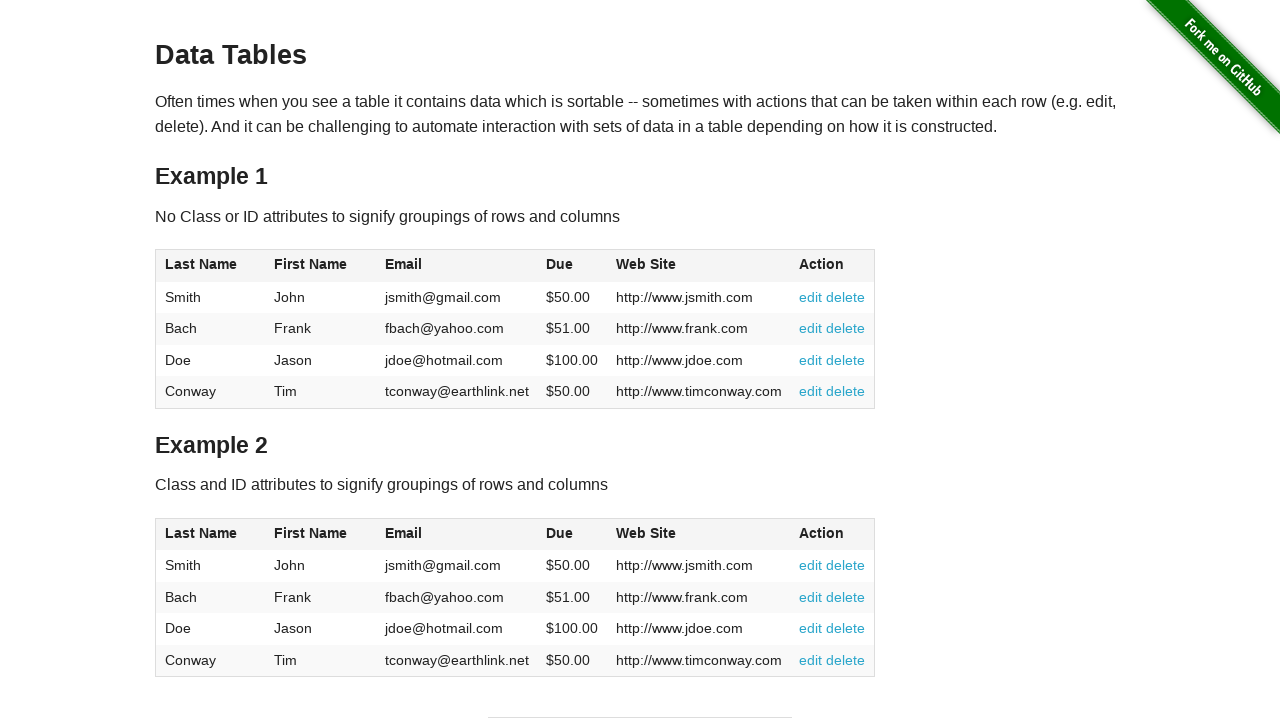

Clicked Email column header to sort the table at (457, 266) on #table1 thead tr th:nth-of-type(3)
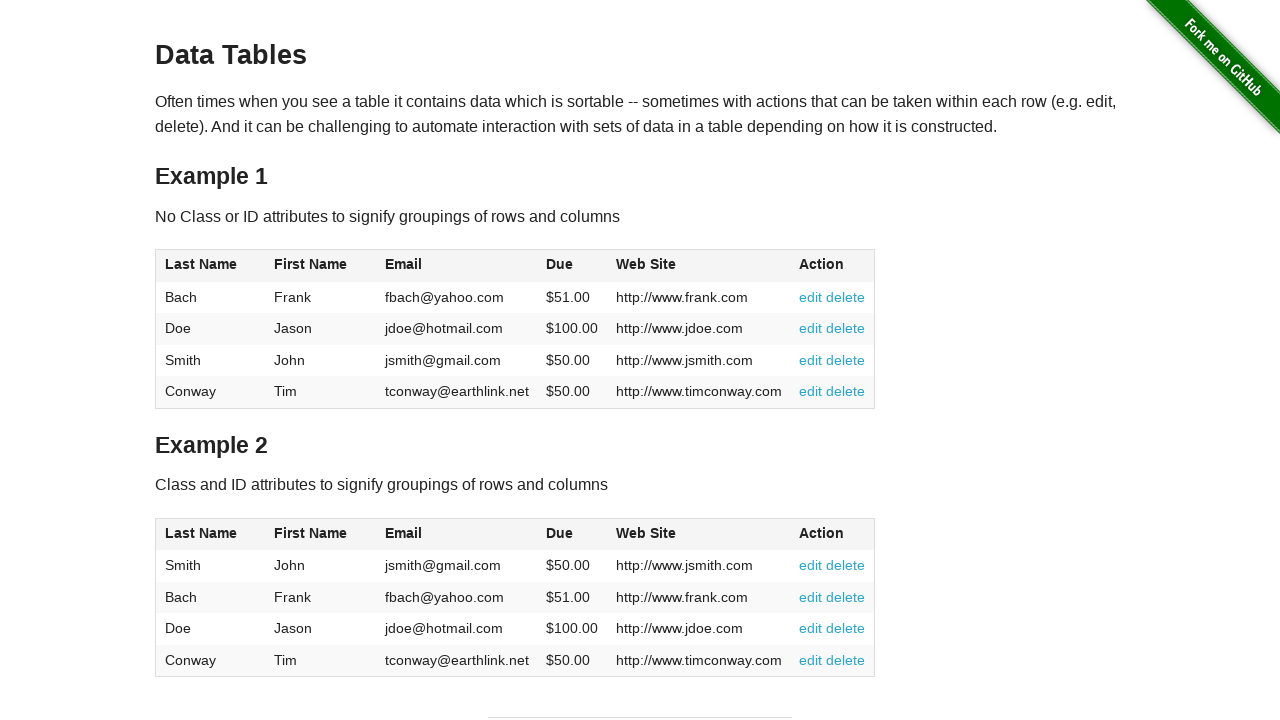

Table sorted and Email column data is visible
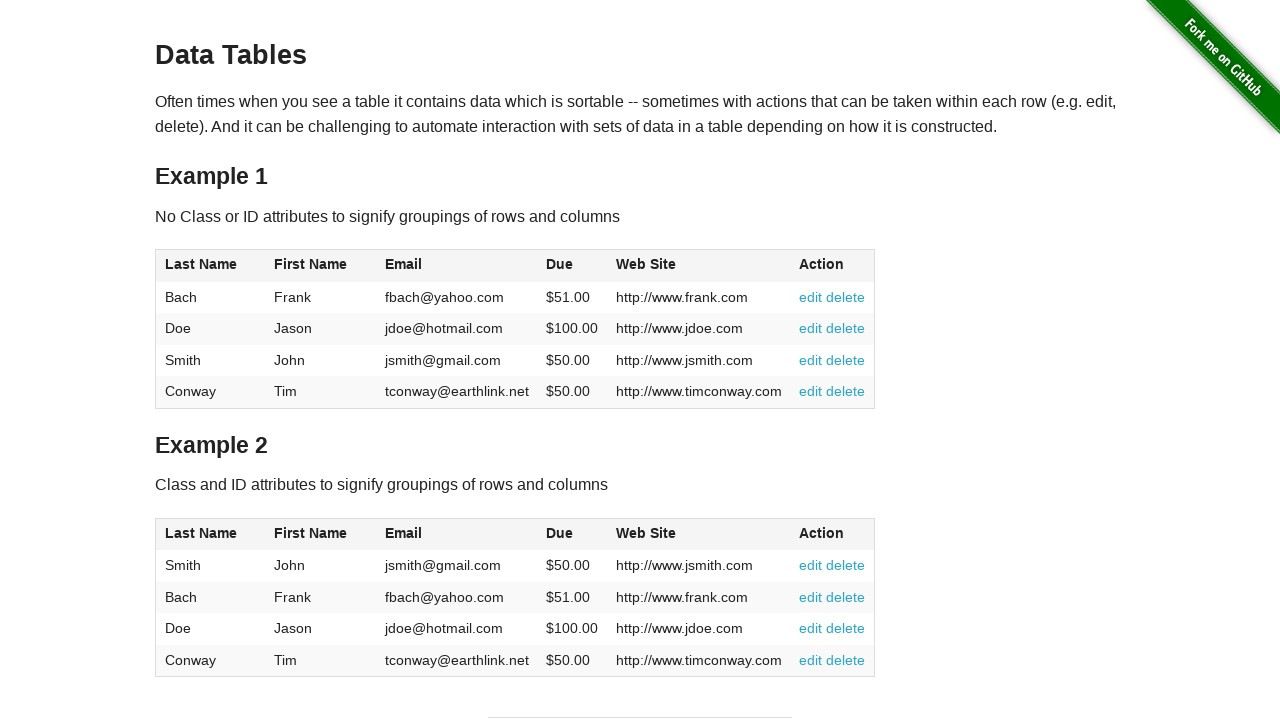

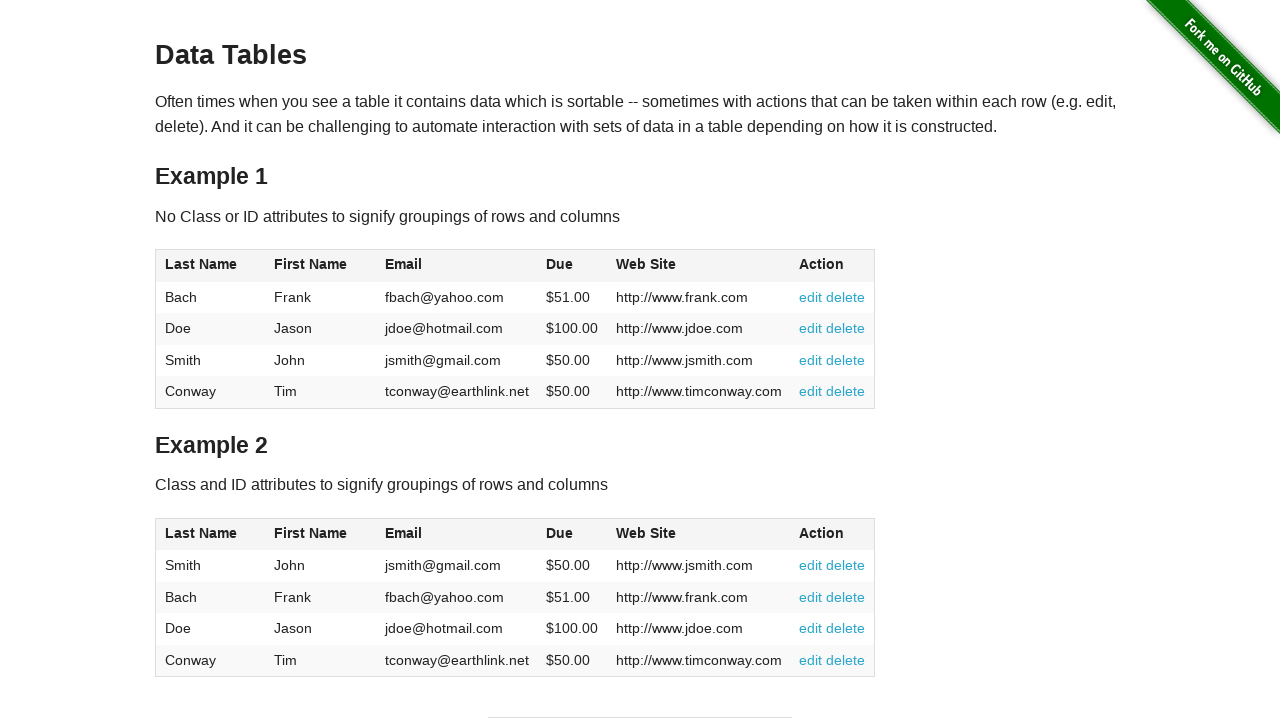